Navigates to a page with loading images and waits for the loading to complete before verifying the award image is displayed

Starting URL: https://bonigarcia.dev/selenium-webdriver-java/loading-images.html

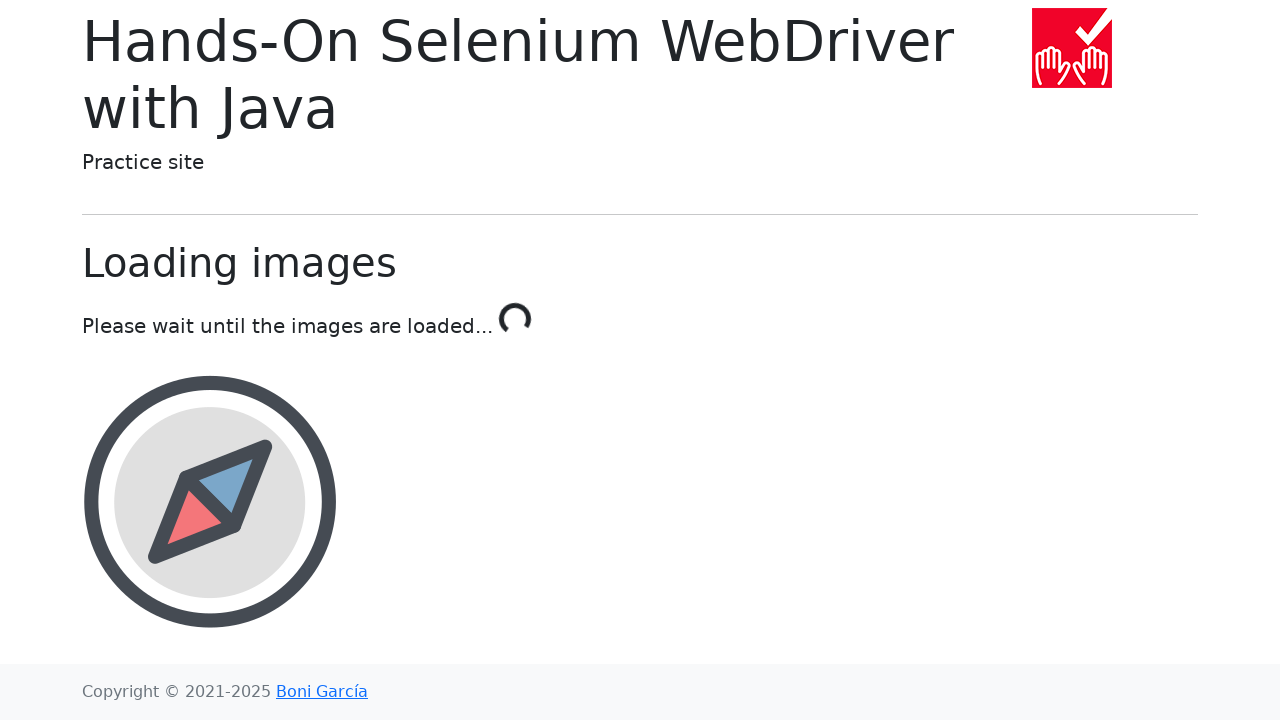

Waited for loading to complete - 'Done!' text appeared
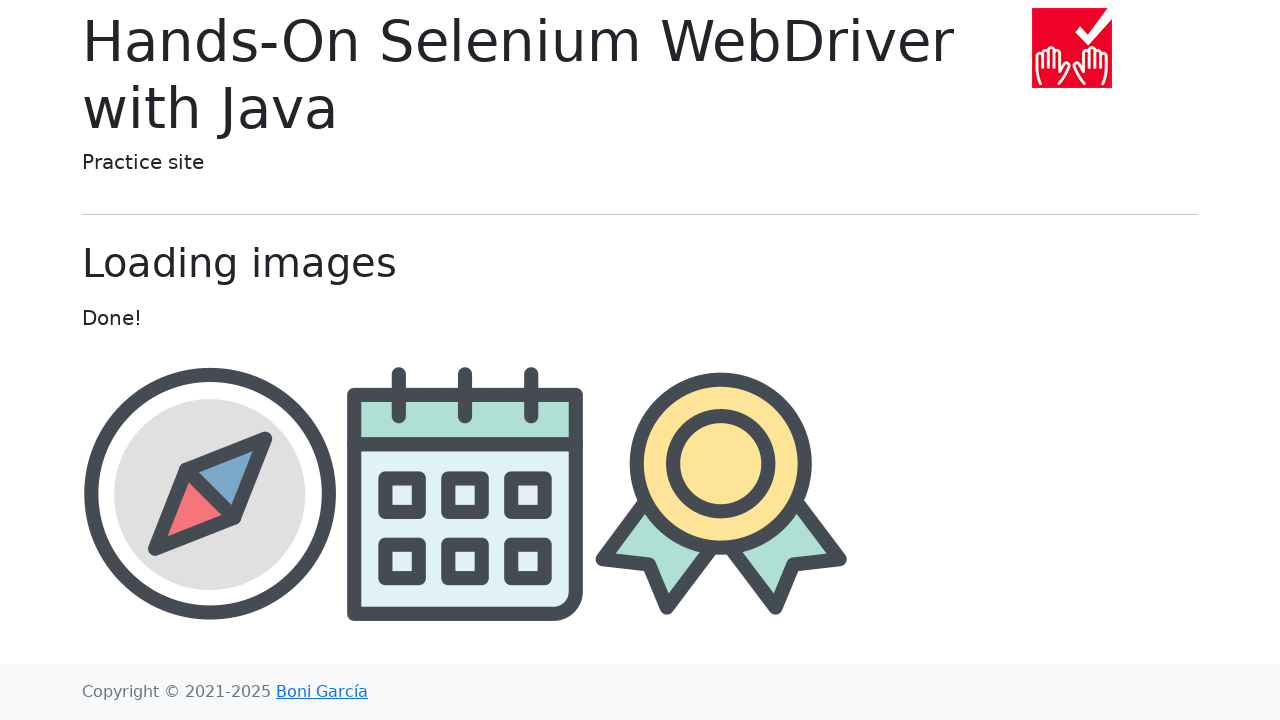

Located award image element
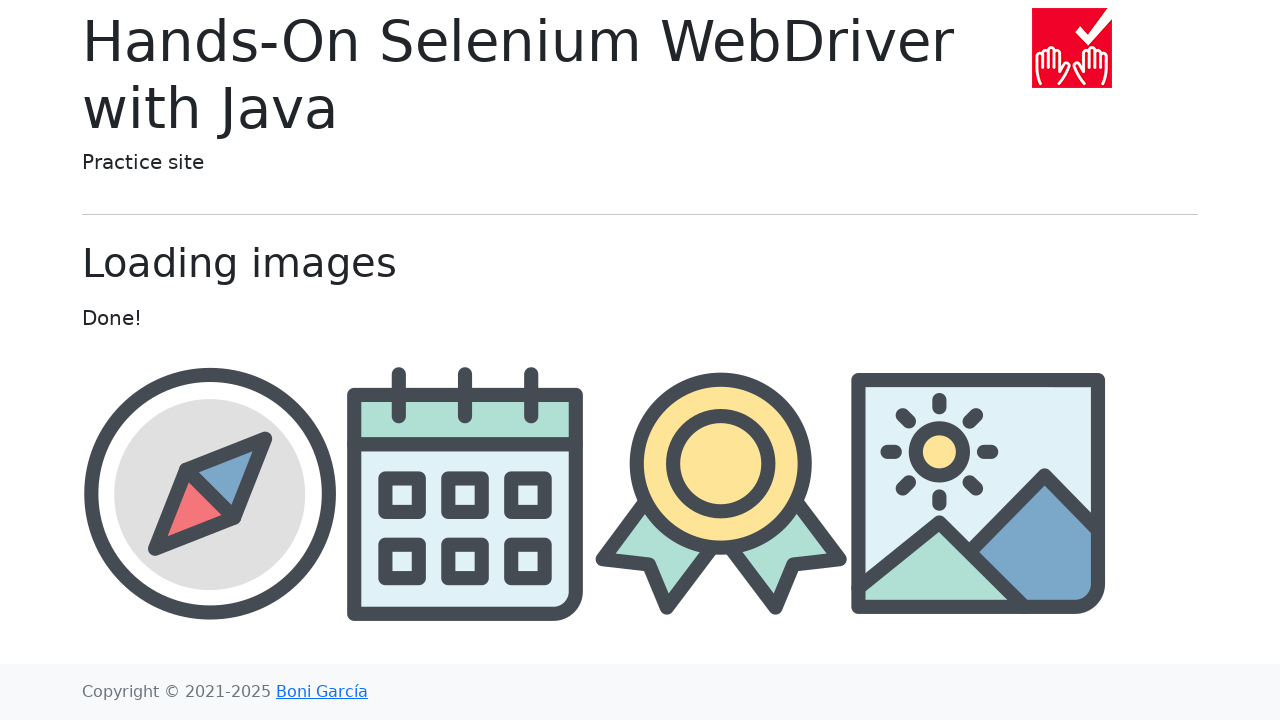

Award image is now visible
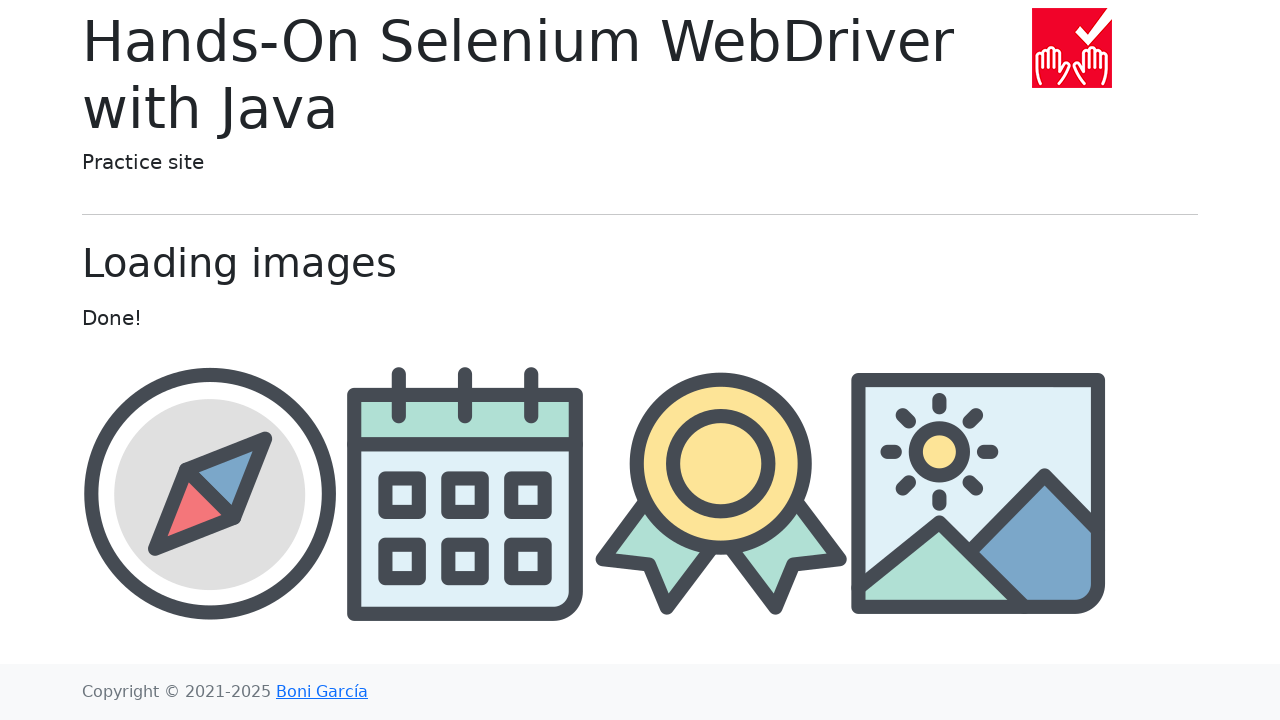

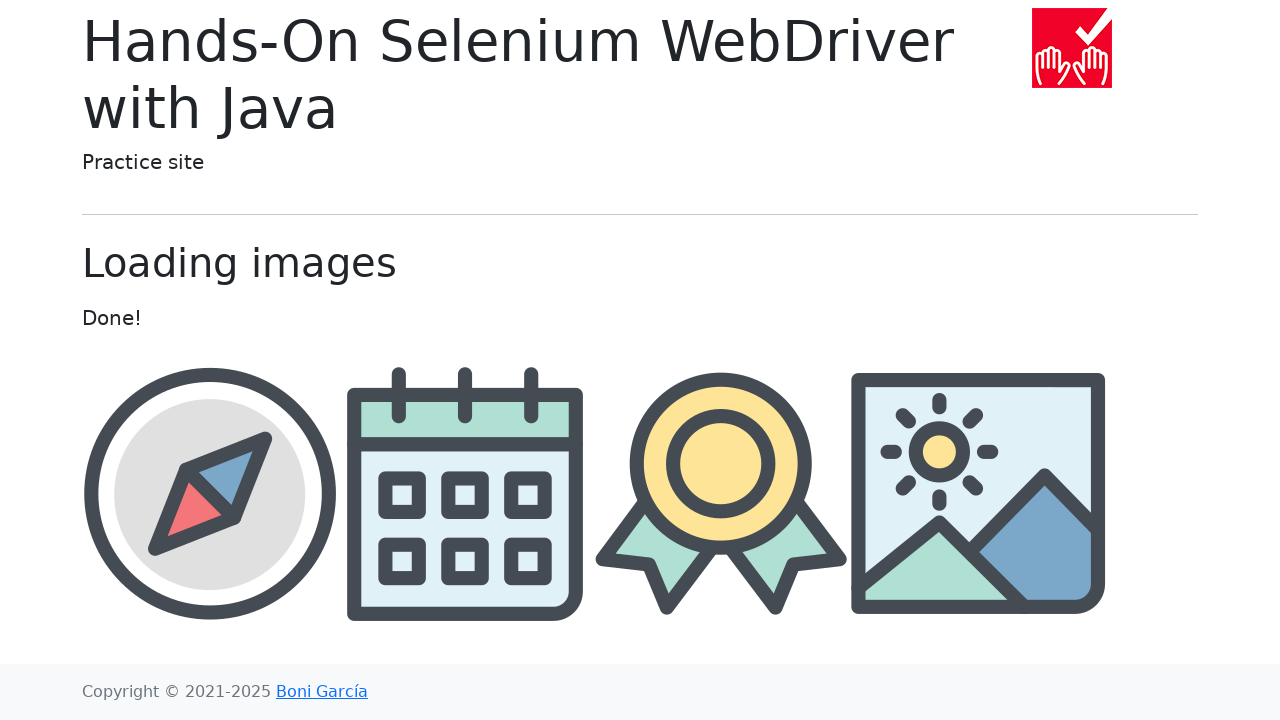